Tests the monitor category filter by clicking on the Monitors category link and verifying that exactly 2 monitor products are displayed.

Starting URL: https://demoblaze.com/index.html

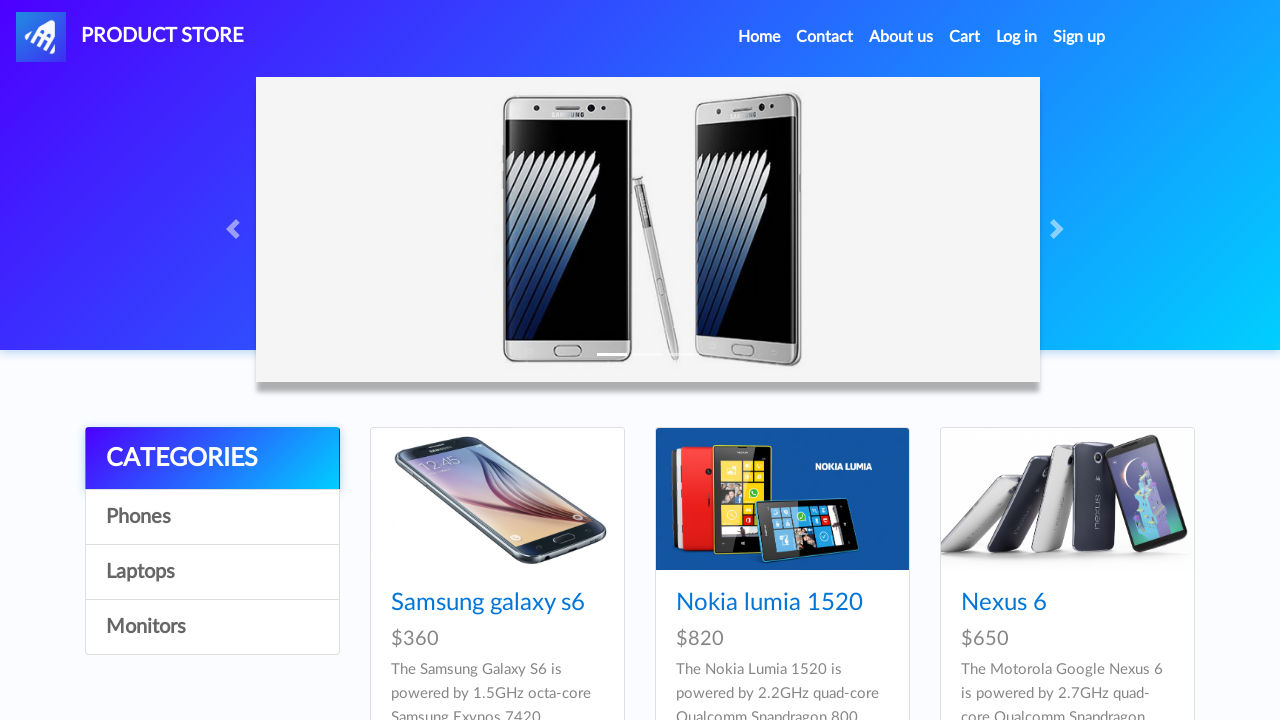

Waited for Monitors category link to be available
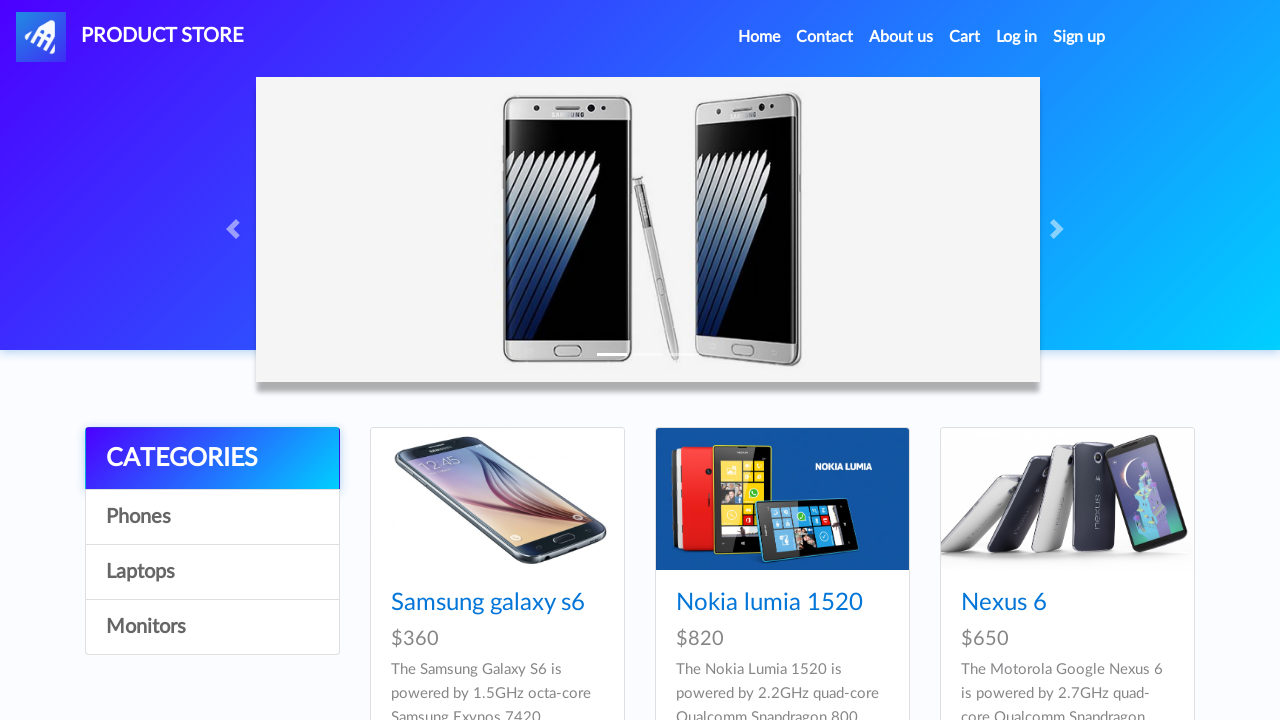

Clicked on Monitors category link at (212, 627) on [onclick="byCat('monitor')"]
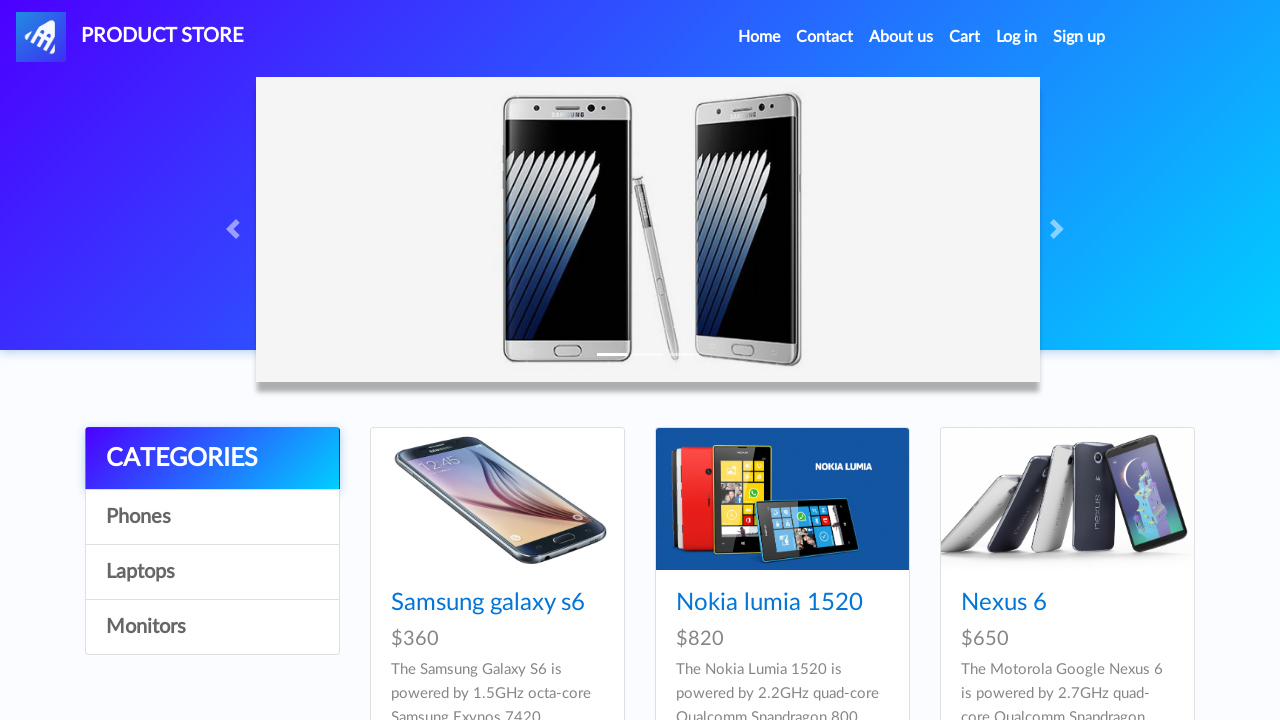

Waited 2 seconds for monitor products to filter and load
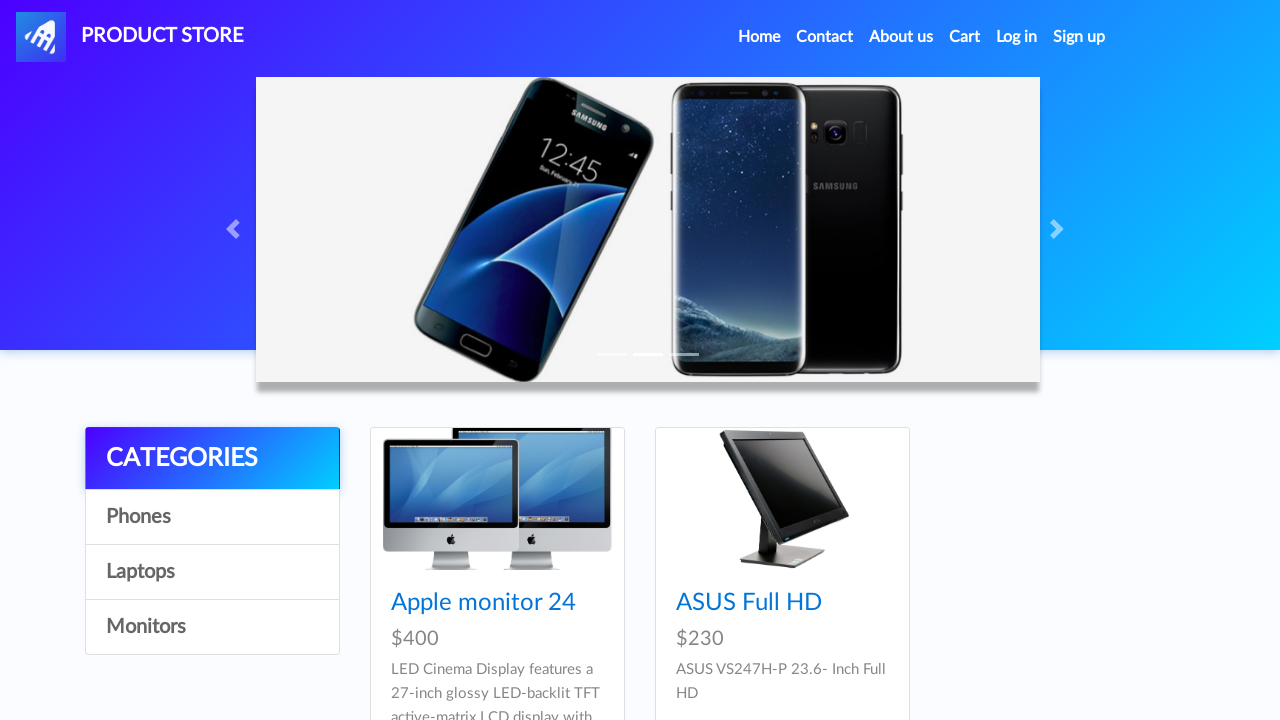

Verified that exactly 2 monitor products are displayed
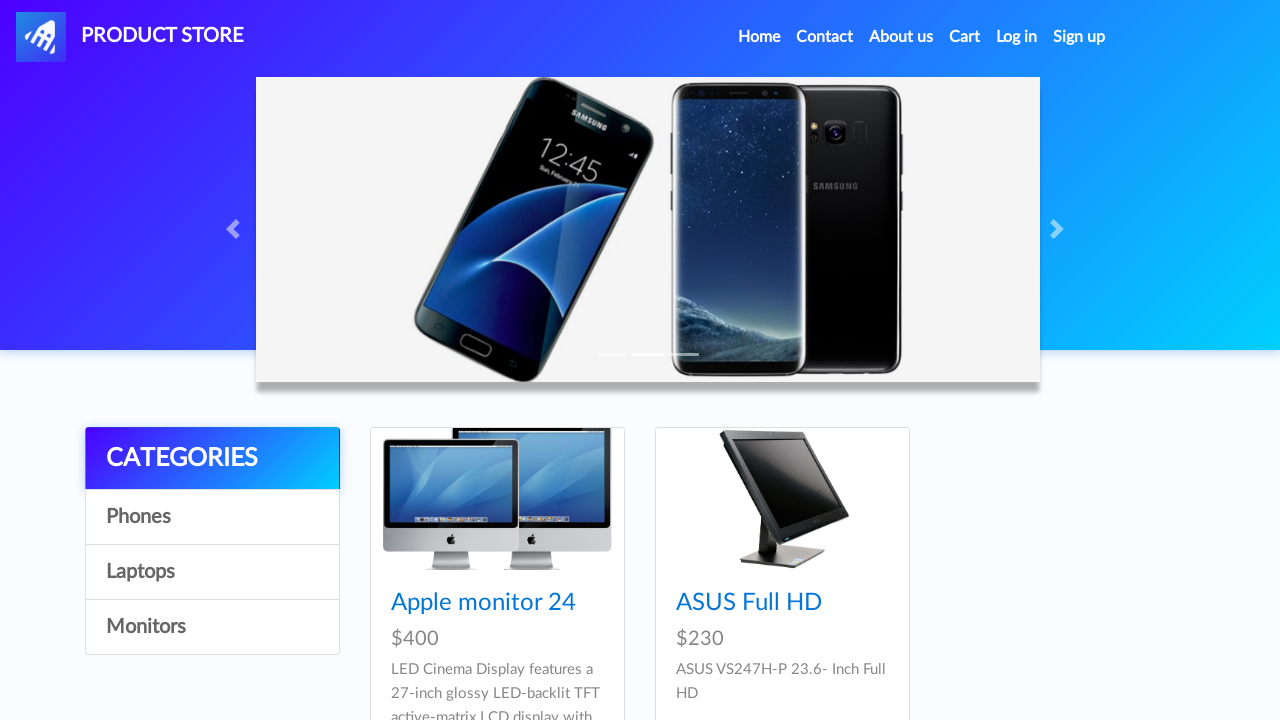

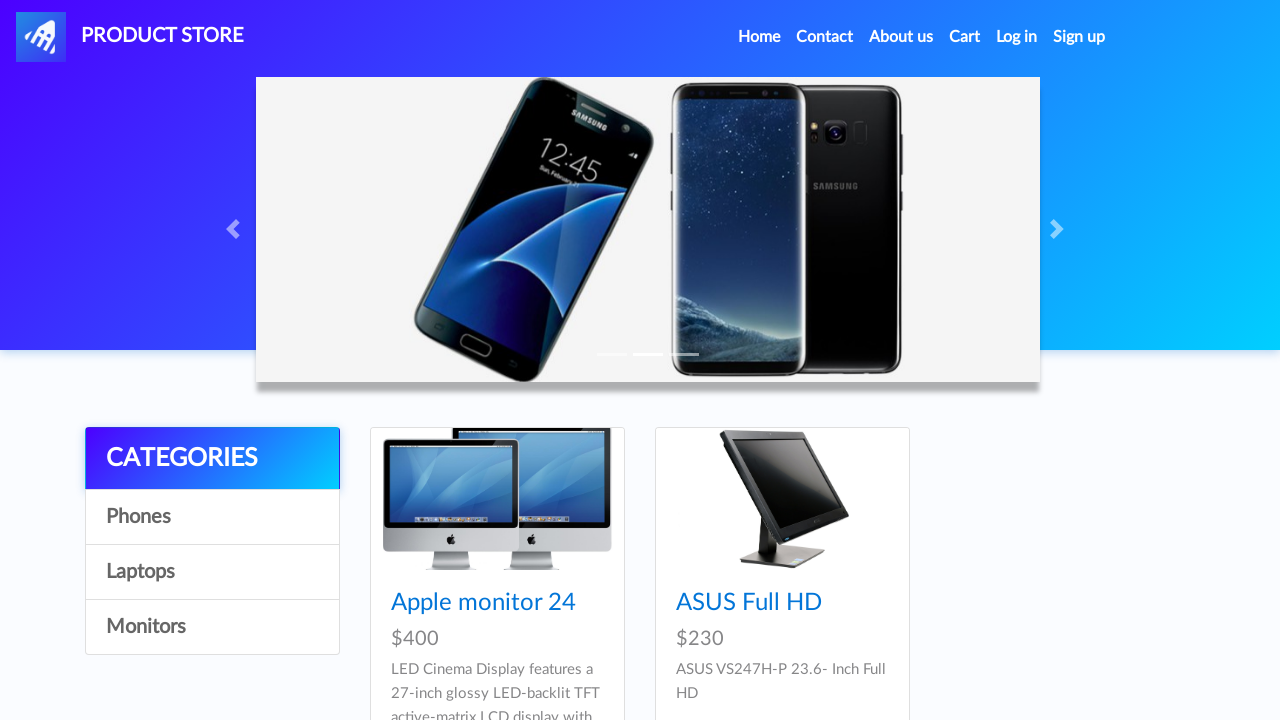